Tests that new todo items are appended to the bottom of the list by creating 3 items and verifying the count.

Starting URL: https://demo.playwright.dev/todomvc

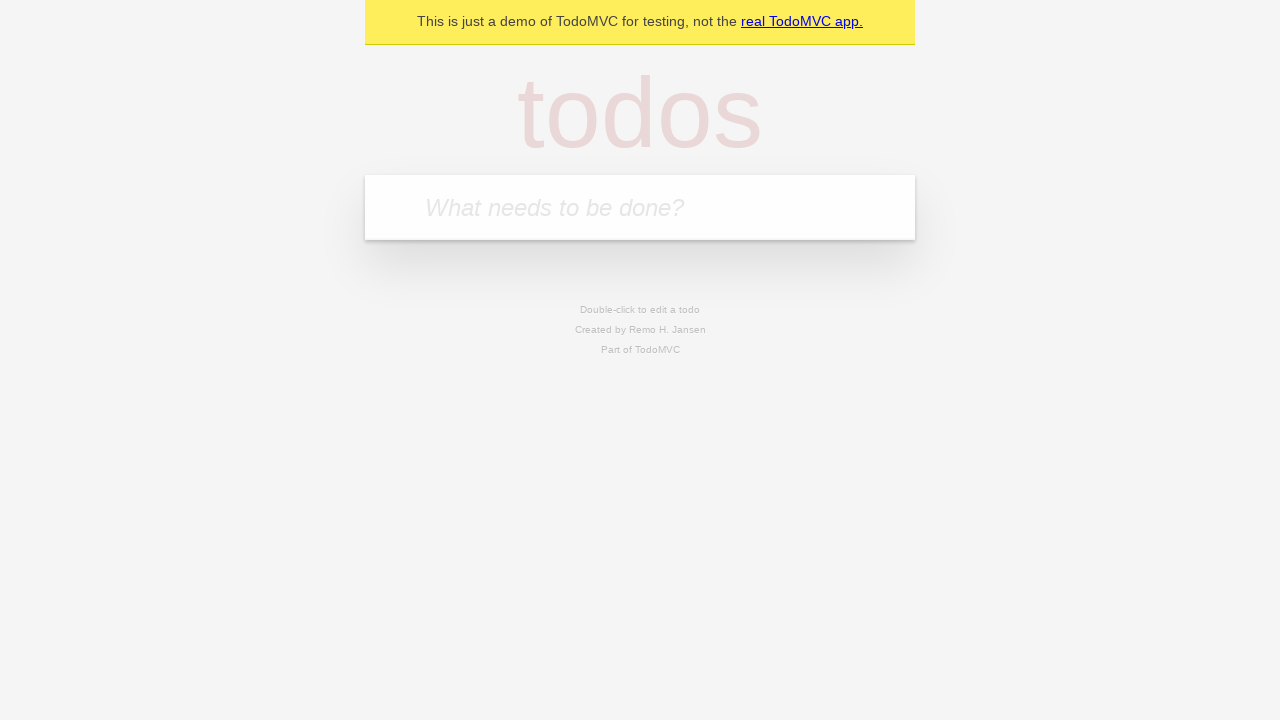

Filled todo input with 'buy some cheese' on internal:attr=[placeholder="What needs to be done?"i]
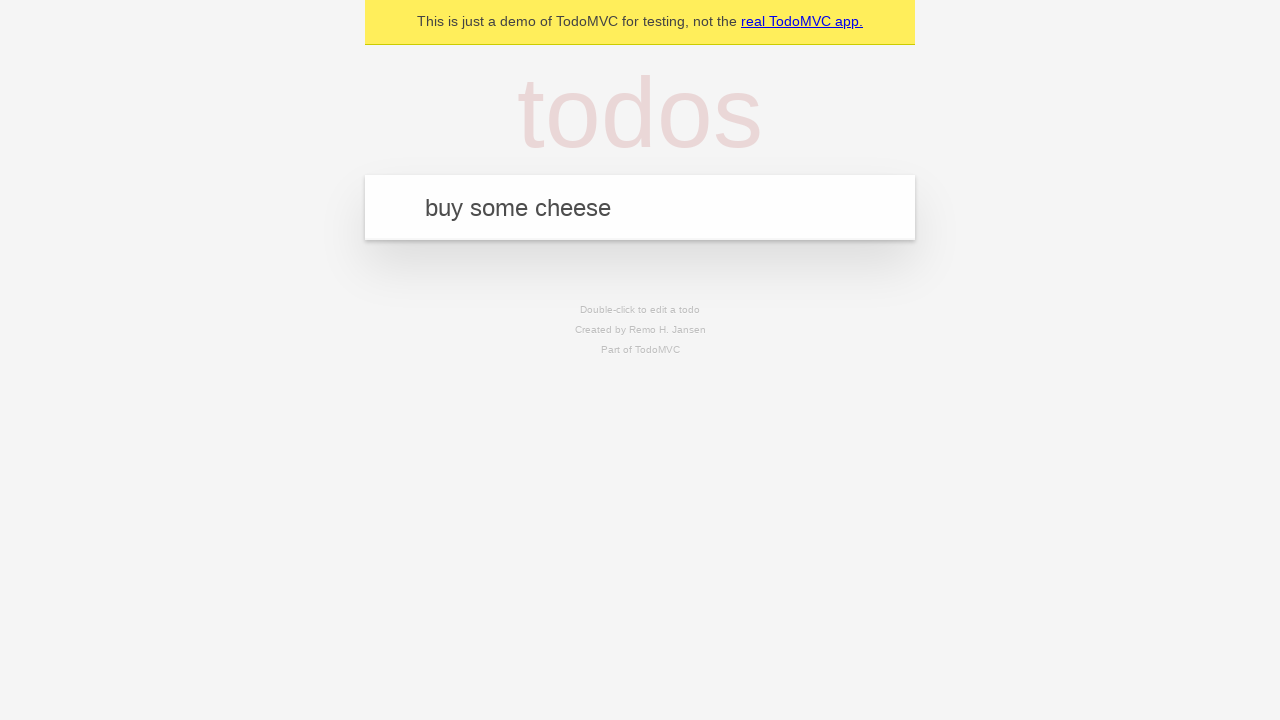

Pressed Enter to create first todo item on internal:attr=[placeholder="What needs to be done?"i]
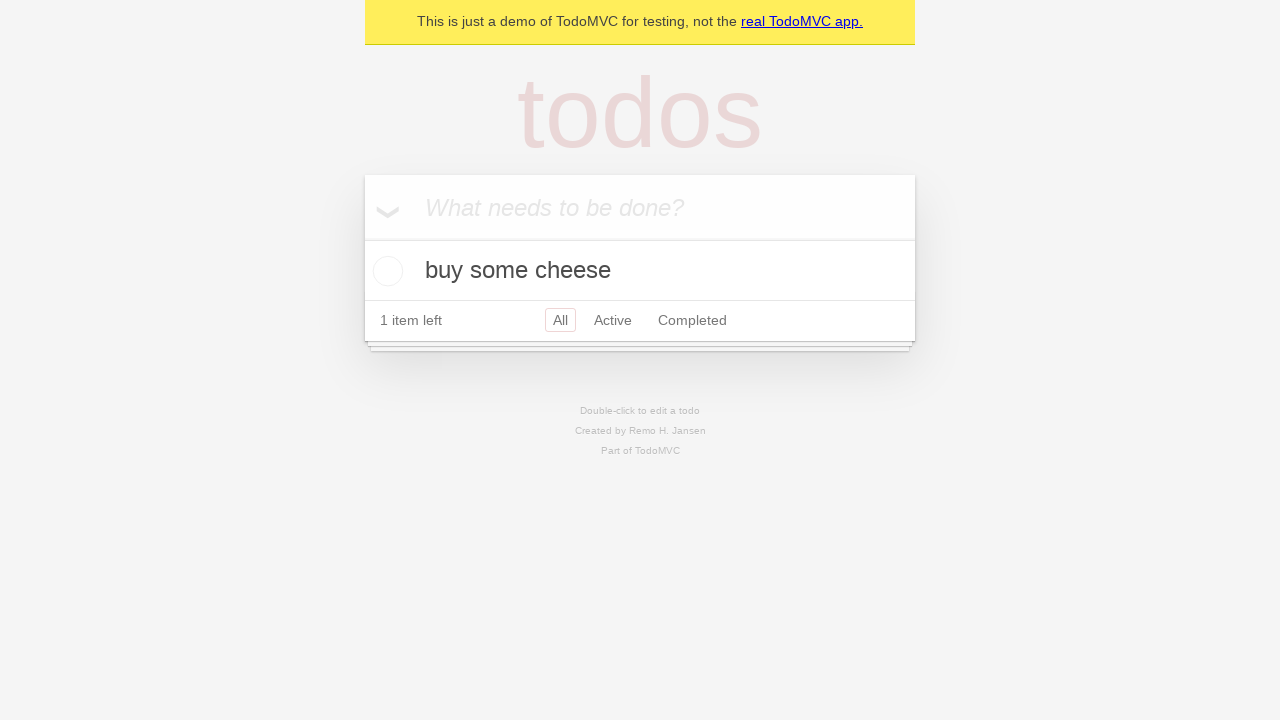

Filled todo input with 'feed the cat' on internal:attr=[placeholder="What needs to be done?"i]
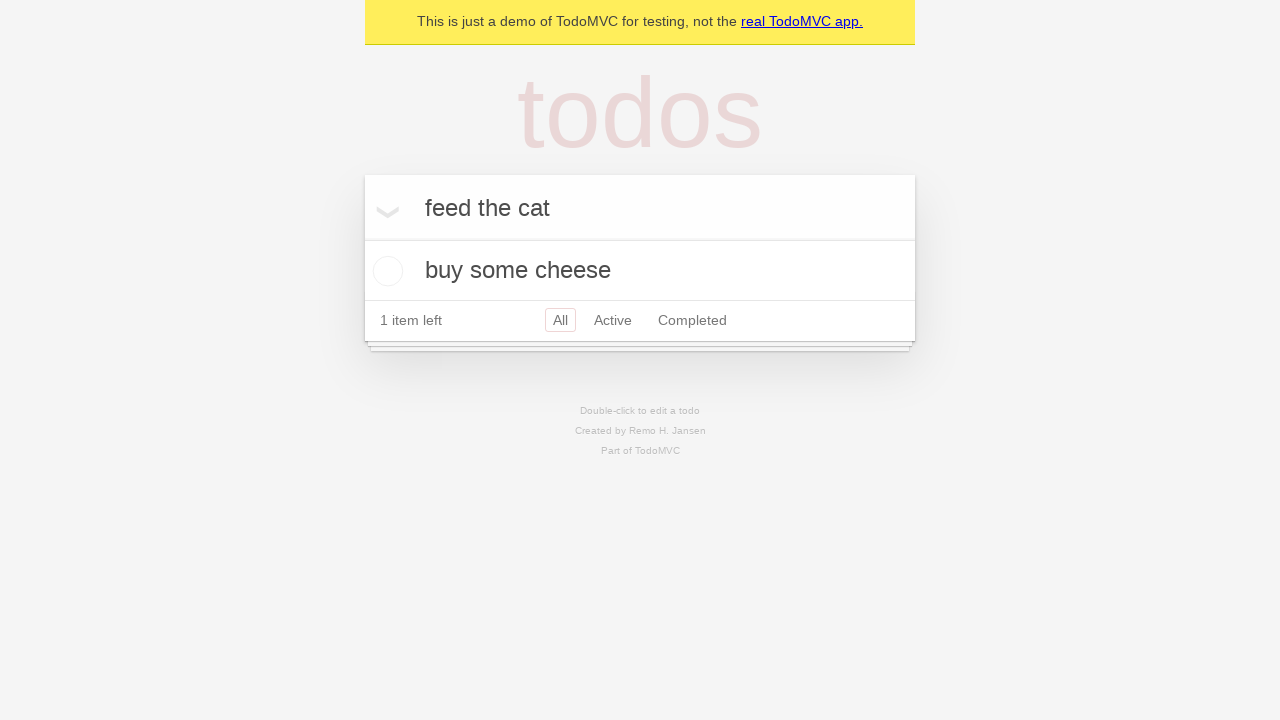

Pressed Enter to create second todo item on internal:attr=[placeholder="What needs to be done?"i]
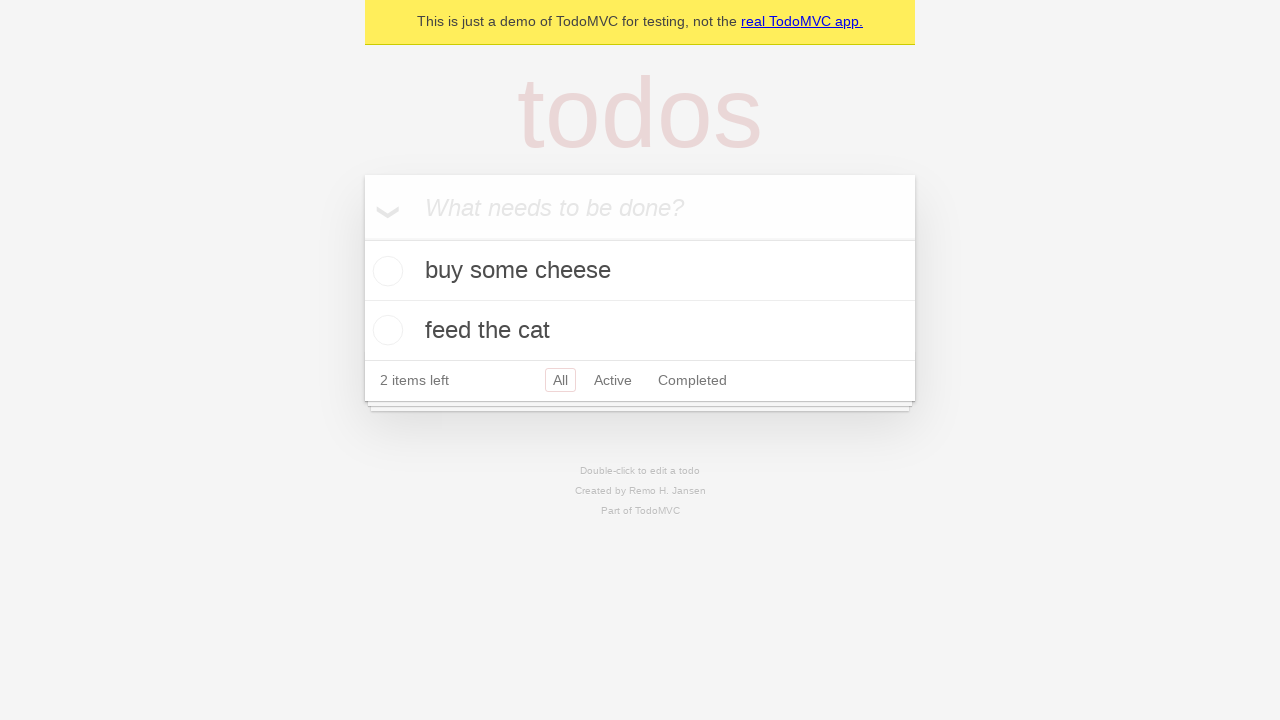

Filled todo input with 'book a doctors appointment' on internal:attr=[placeholder="What needs to be done?"i]
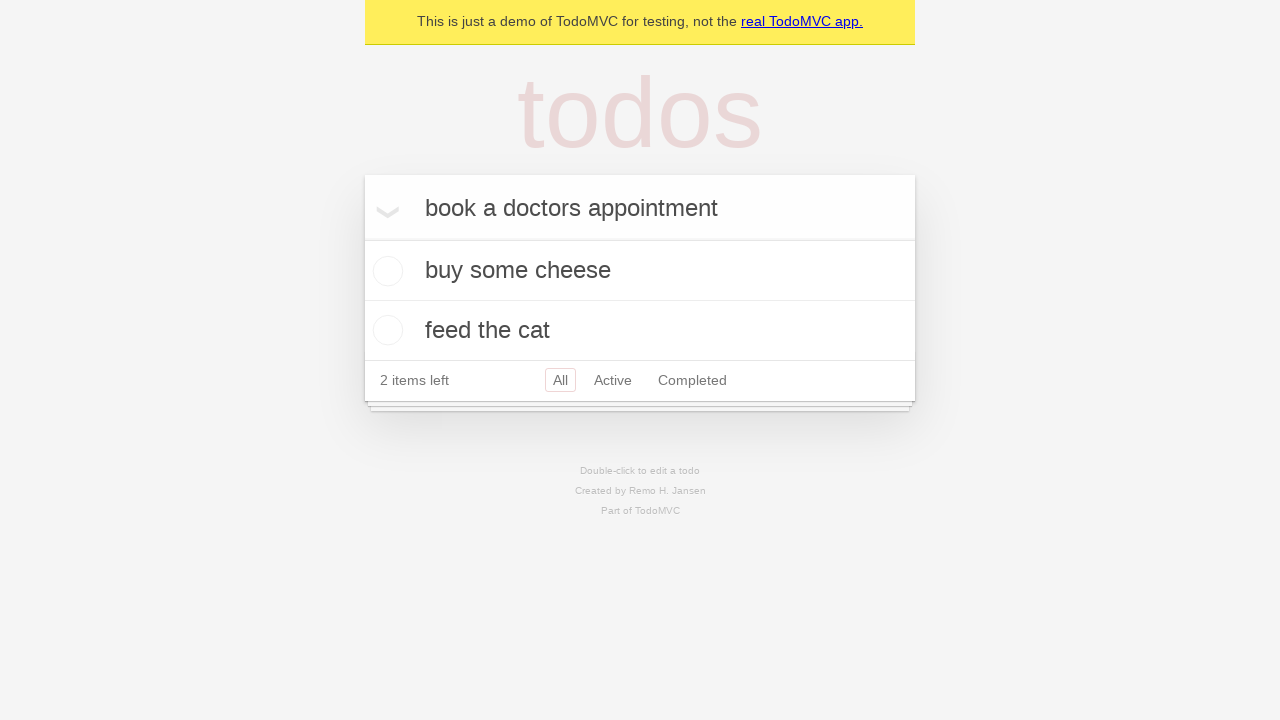

Pressed Enter to create third todo item on internal:attr=[placeholder="What needs to be done?"i]
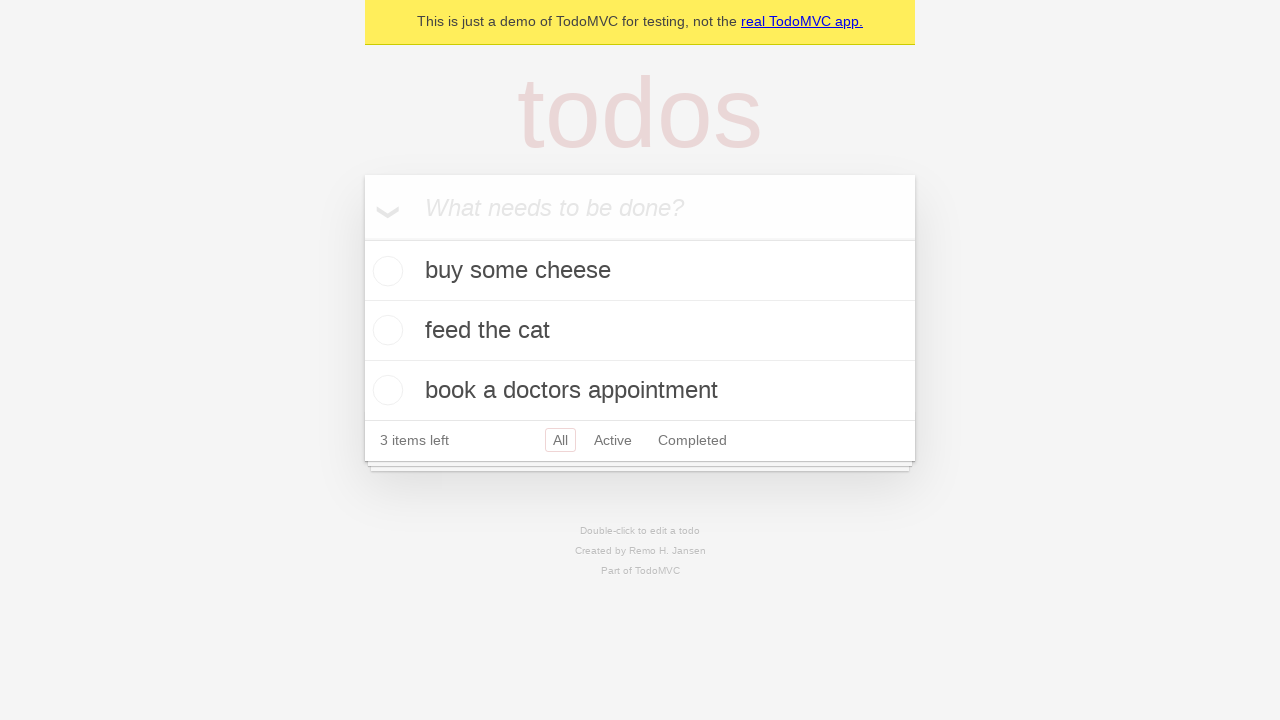

Todo count element appeared - all items created
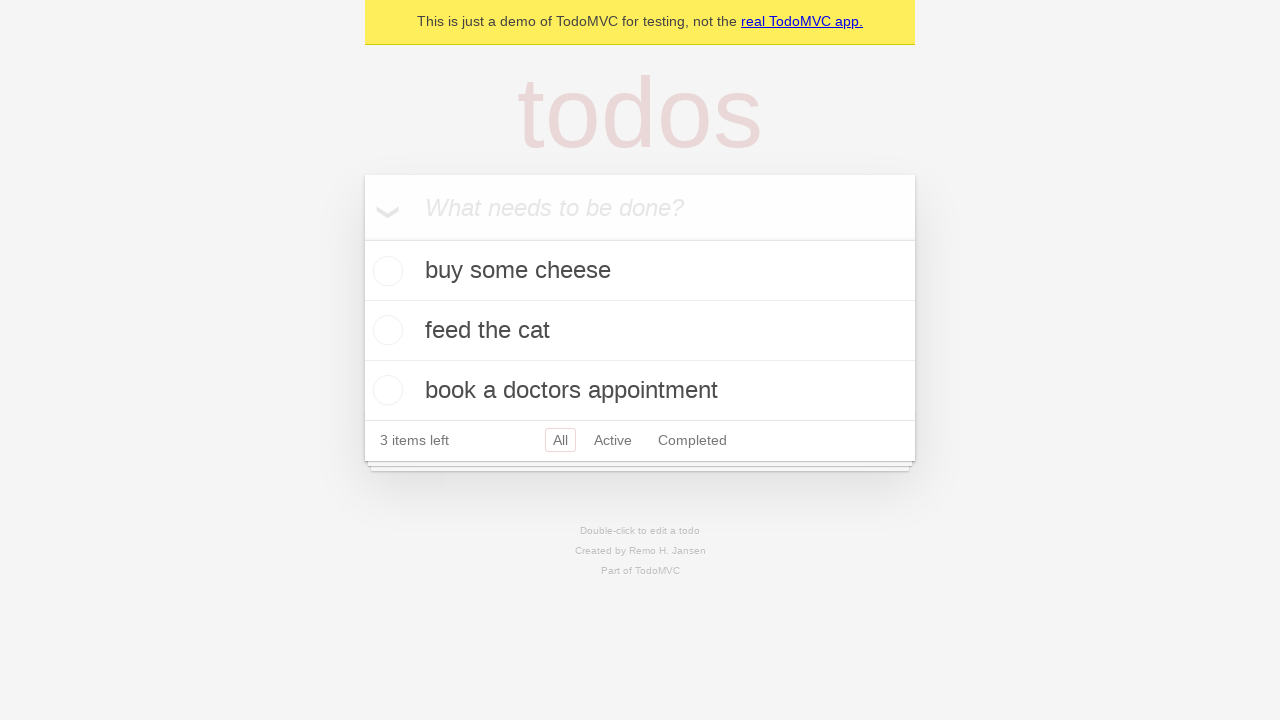

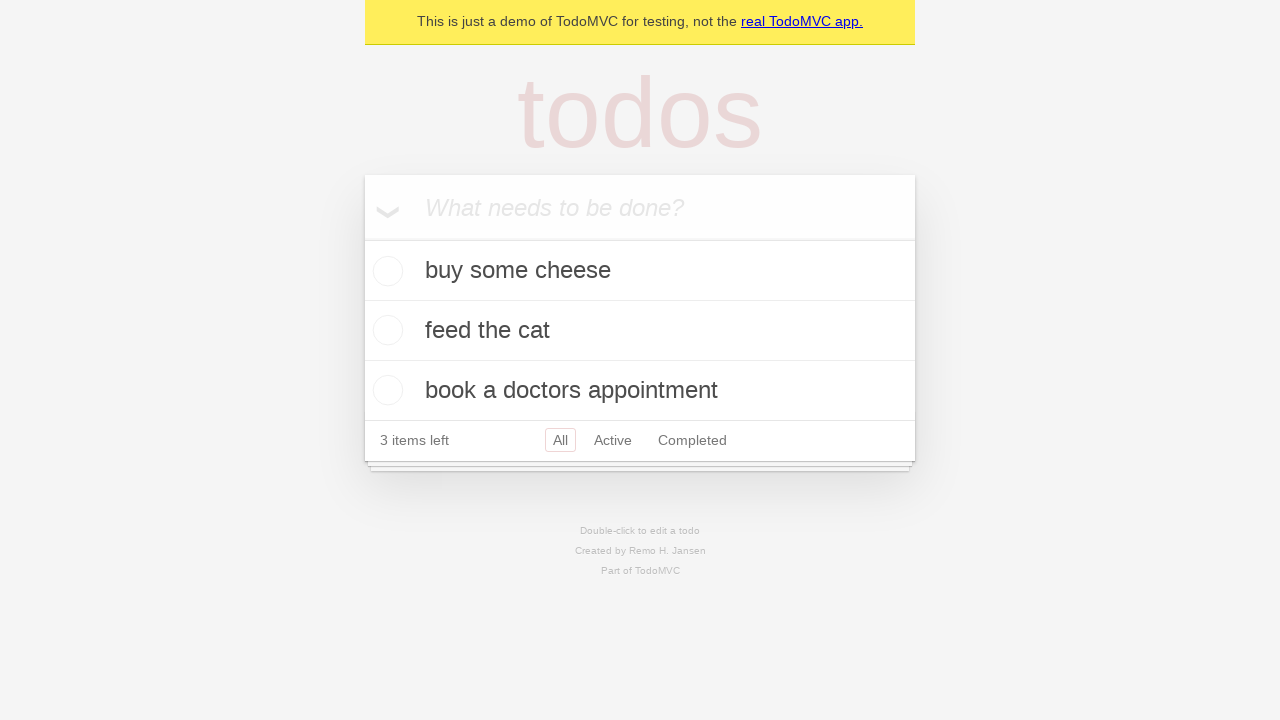